Tests element visibility and interacts with displayed form elements (email, radio button, education fields)

Starting URL: https://automationfc.github.io/basic-form/index.html

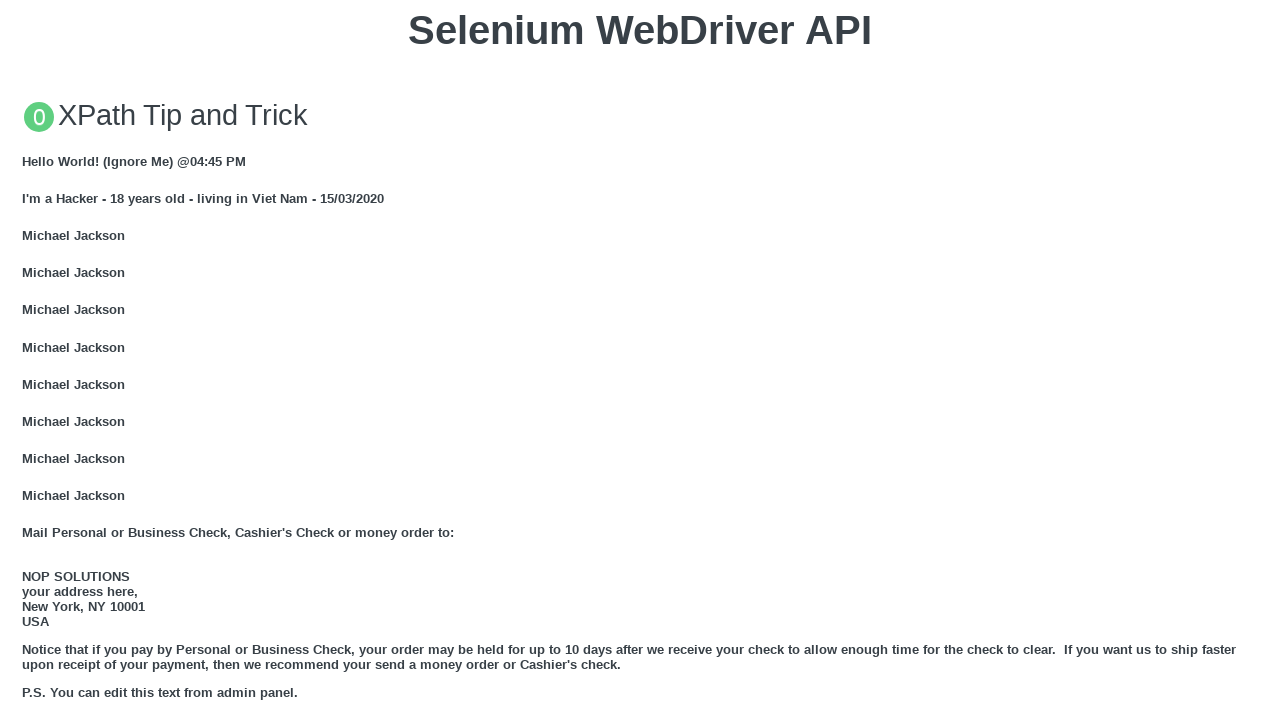

Located email field element
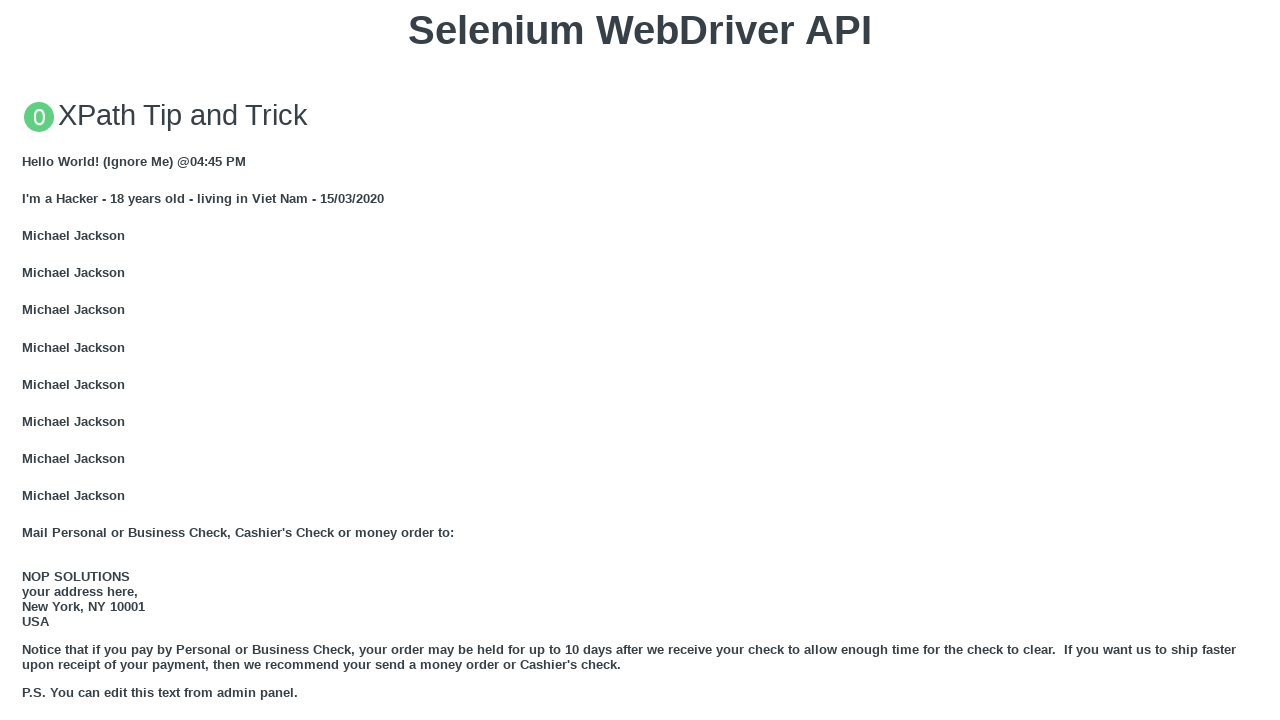

Verified email field is visible
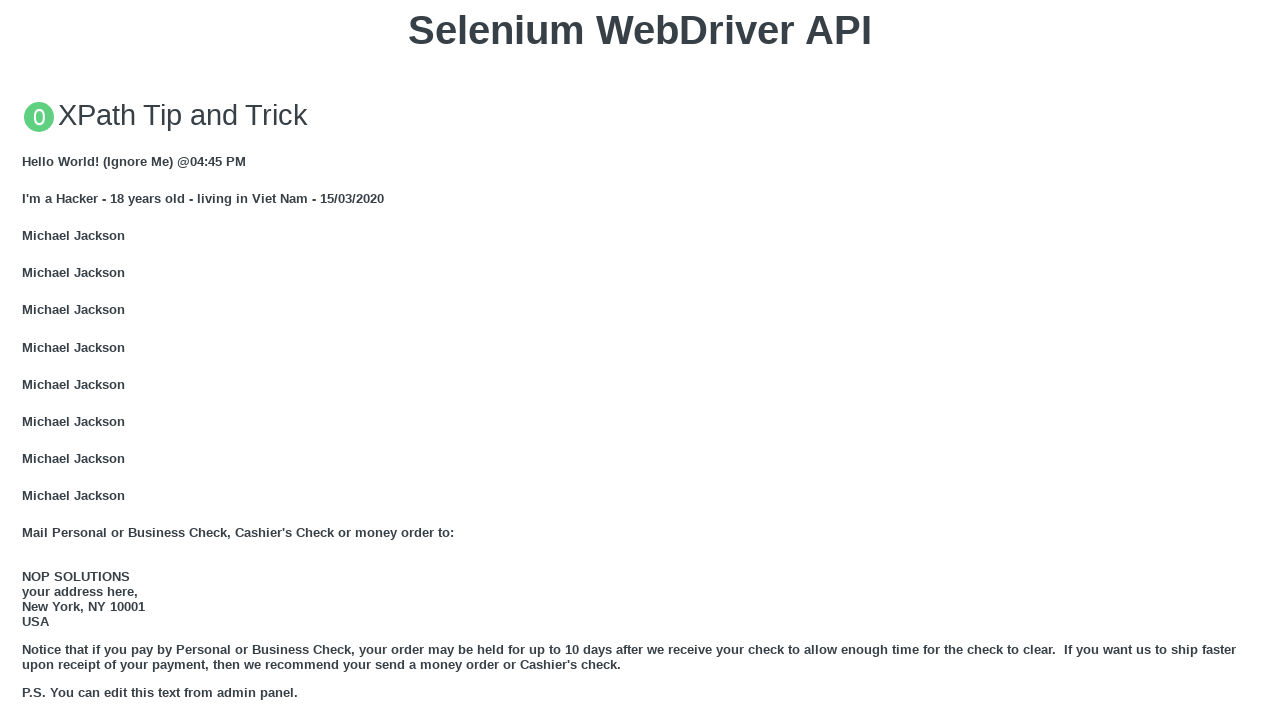

Filled email field with 'Automation Testing' on #mail
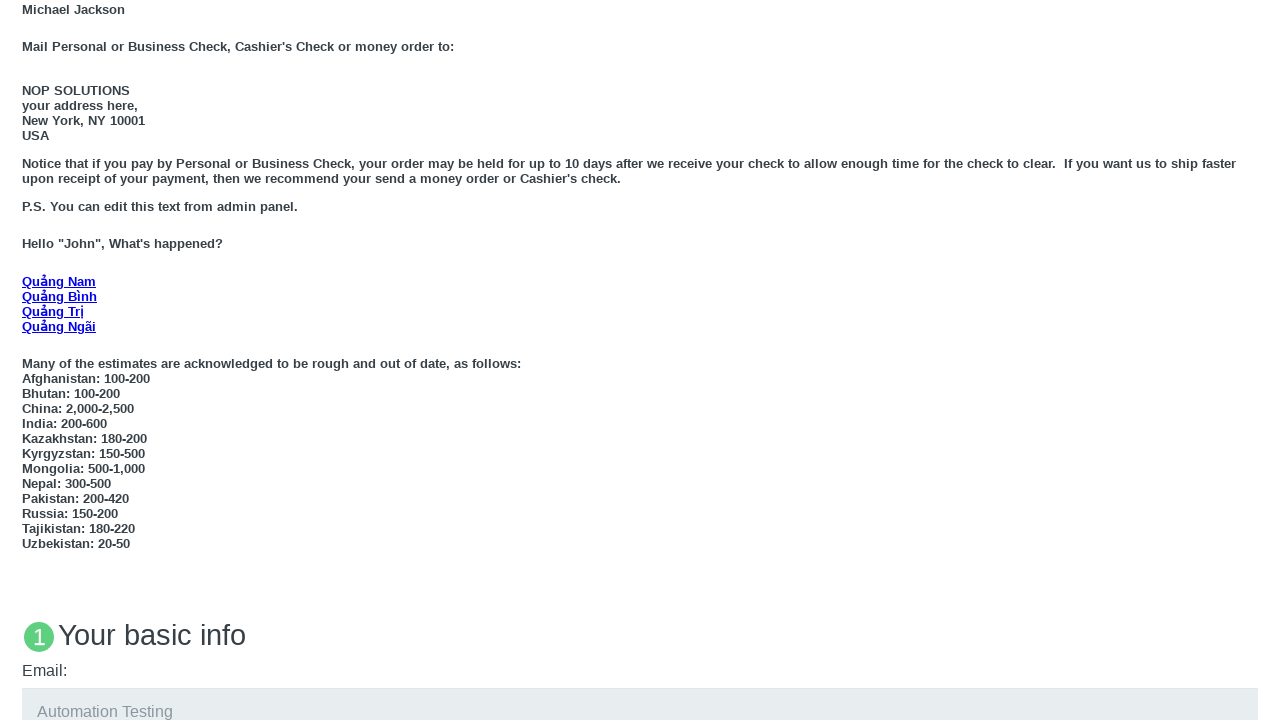

Located 'Under 18' radio button
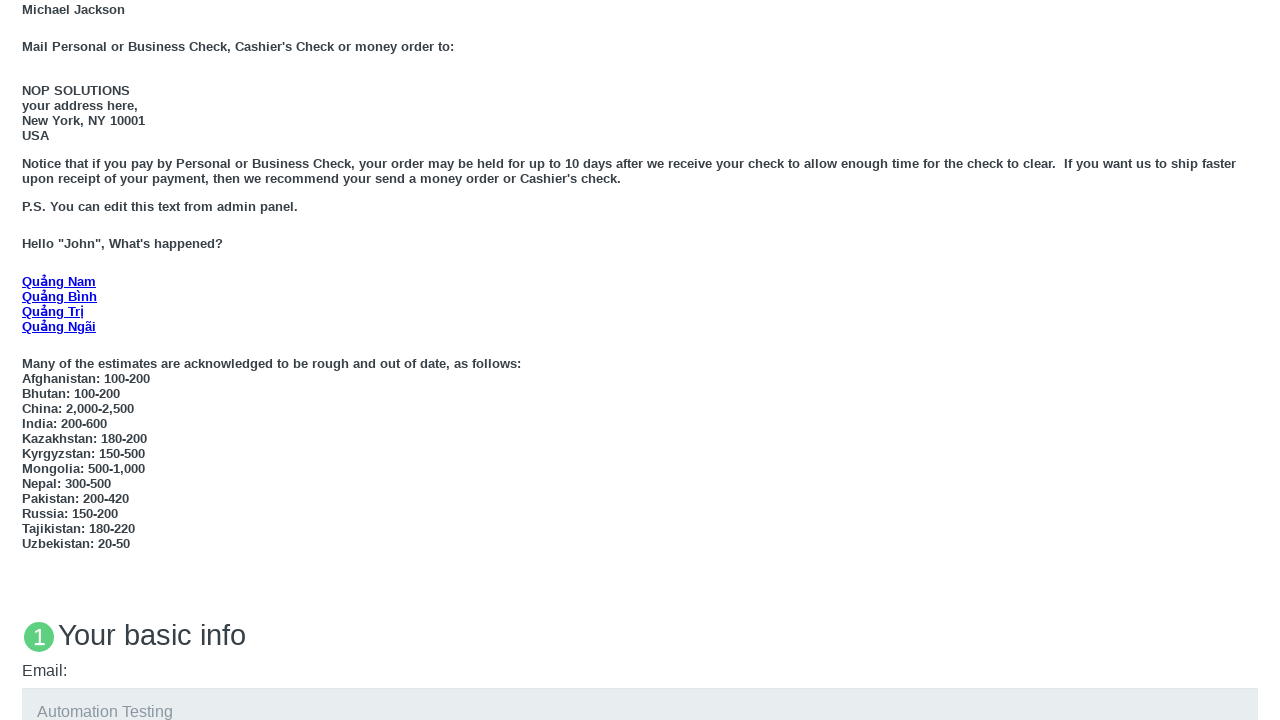

Verified 'Under 18' radio button is visible
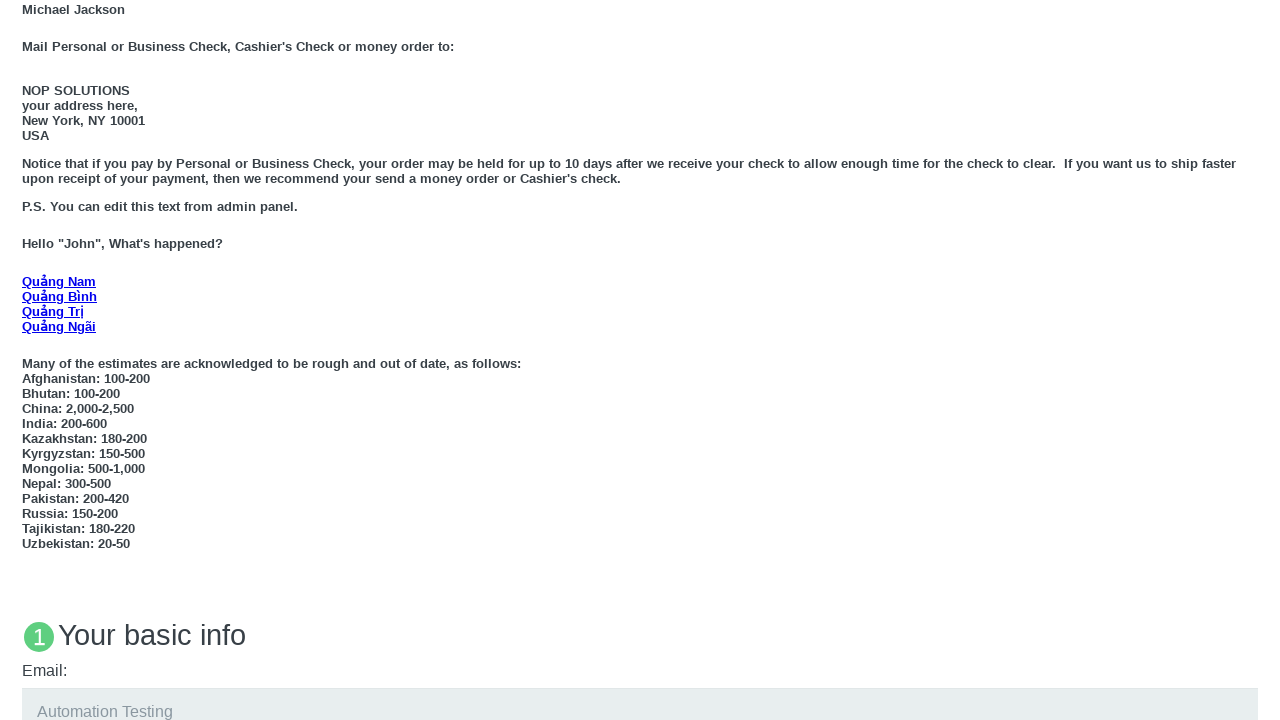

Clicked 'Under 18' radio button at (76, 360) on xpath=//label[text()='Under 18']
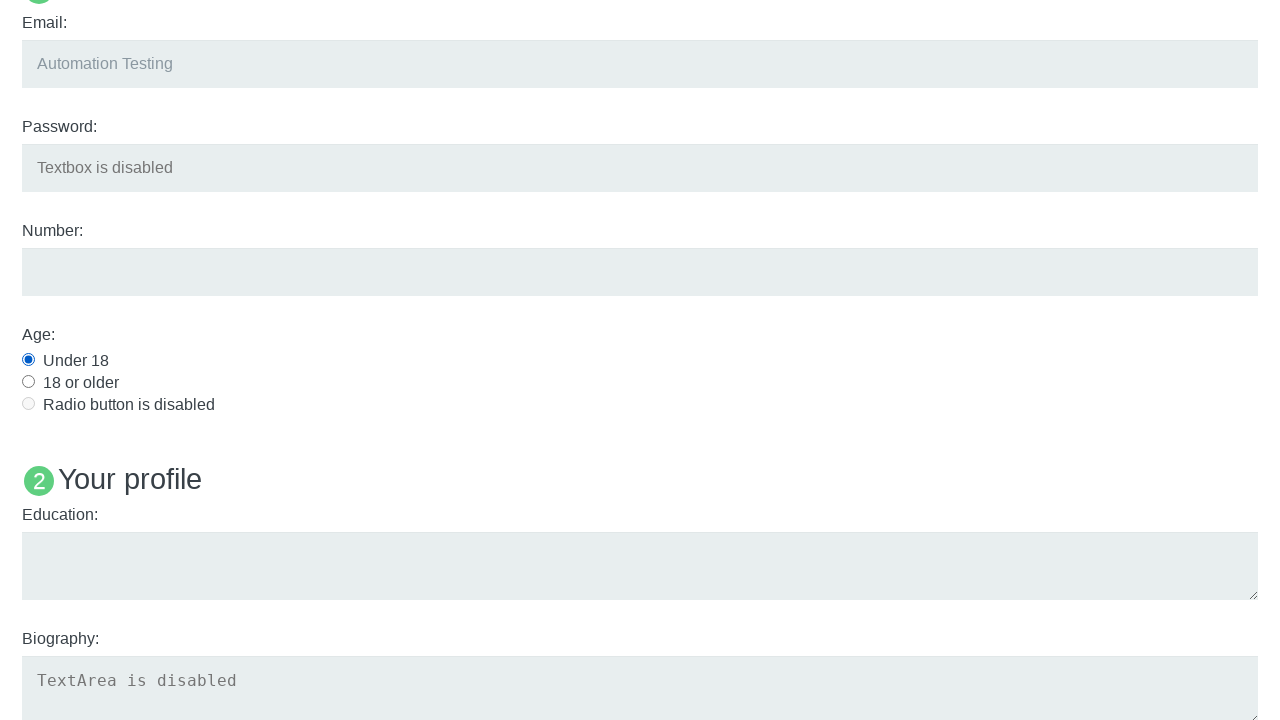

Located education field element
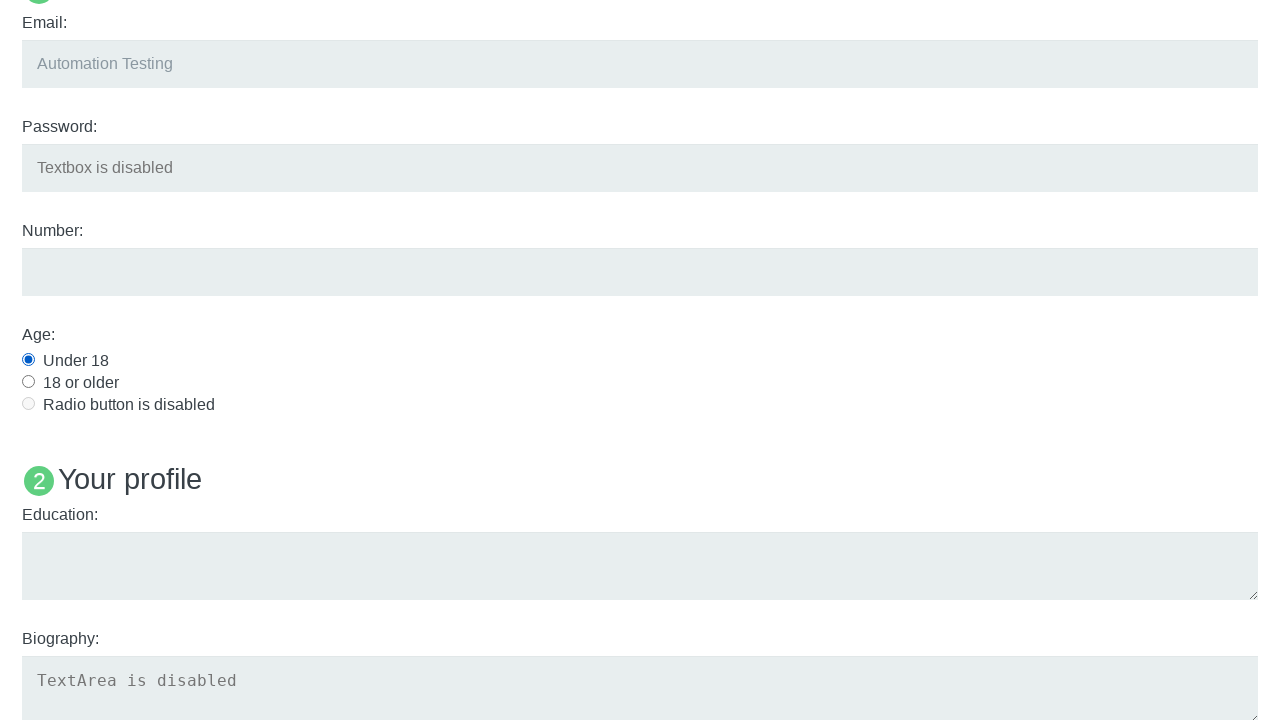

Verified education field is visible
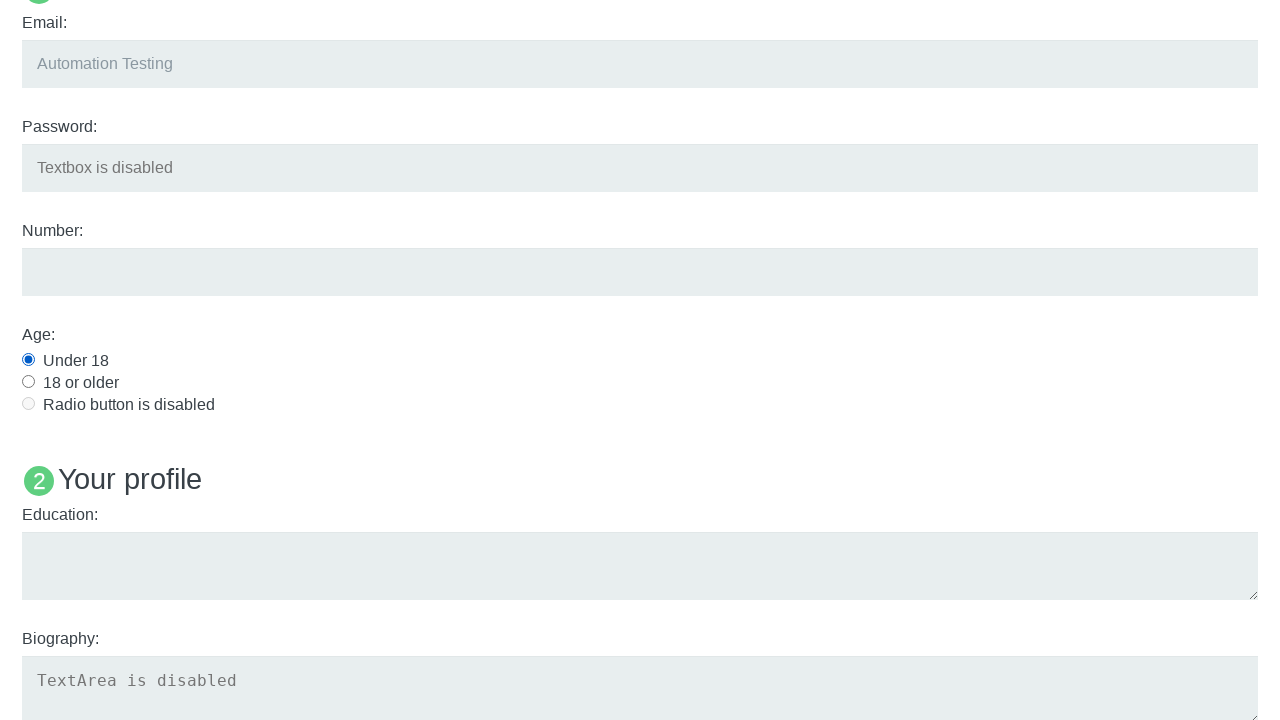

Filled education field with 'Automation Testing' on #edu
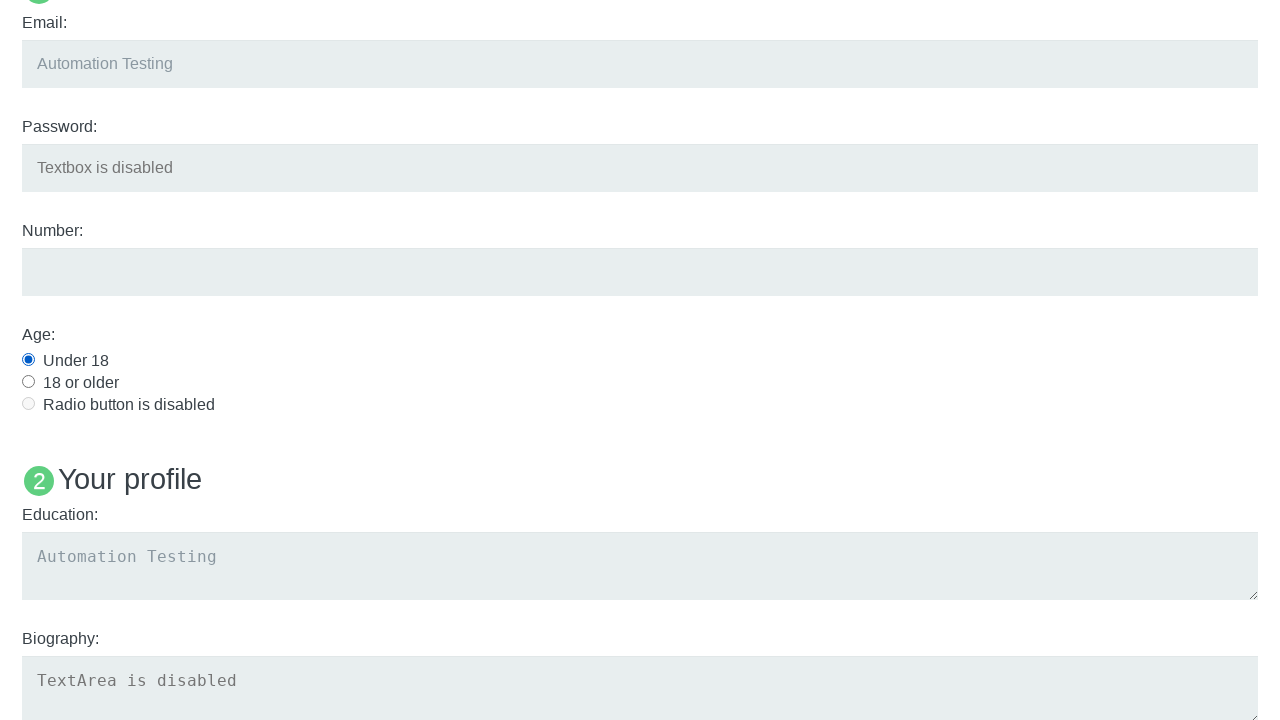

Located 'Name: User5' element
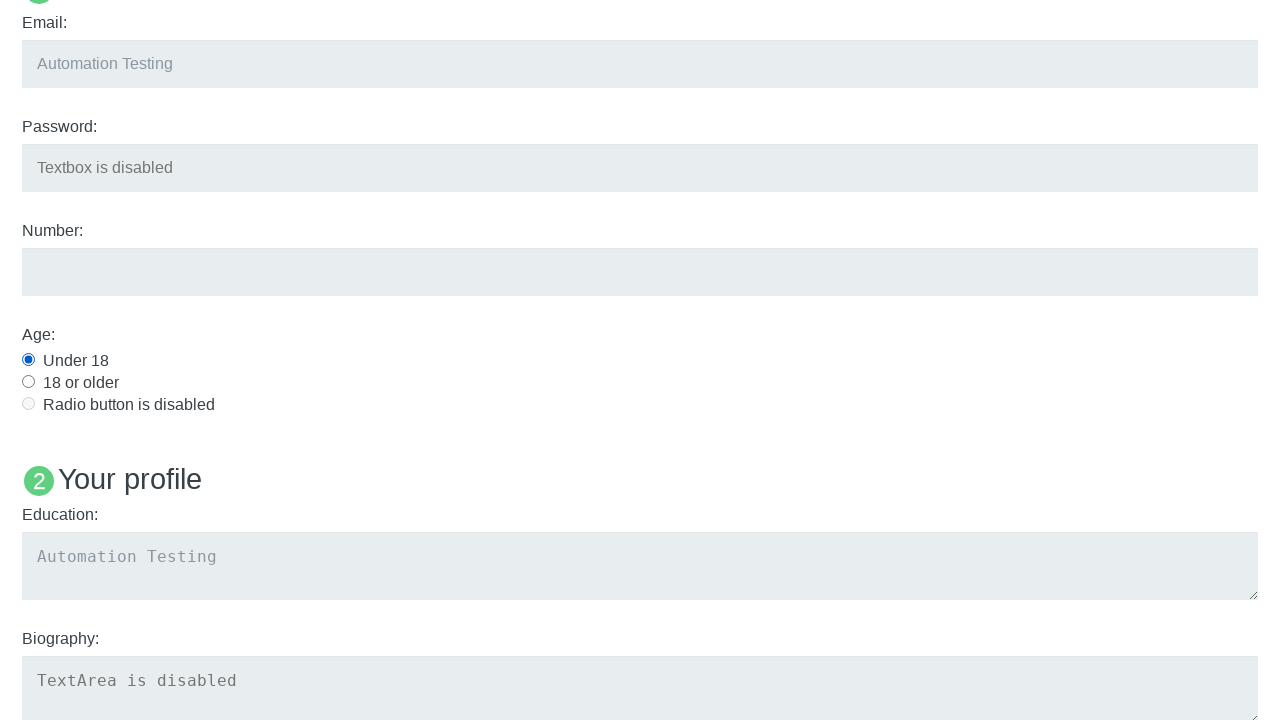

Verified 'Name: User5' element is not visible
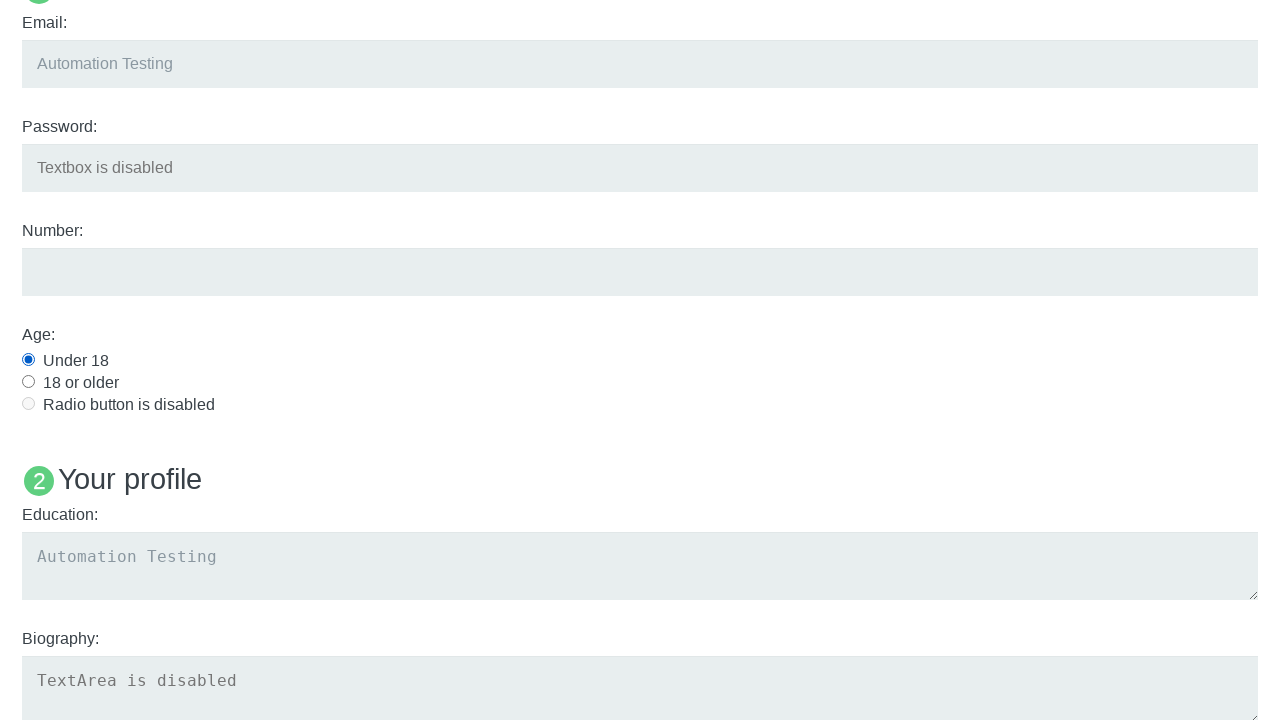

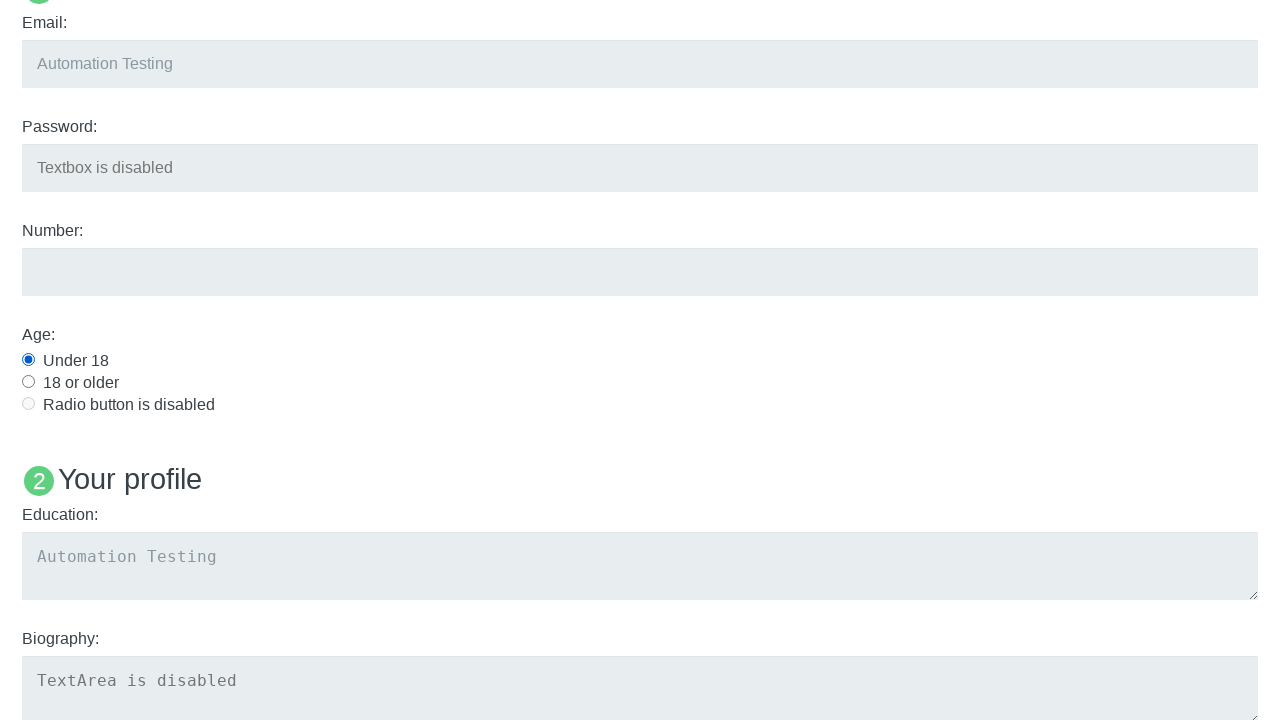